Tests a math calculation form by reading an input value, calculating a mathematical result using logarithm and sine functions, filling the answer field, checking checkboxes, and submitting the form

Starting URL: http://suninjuly.github.io/math.html

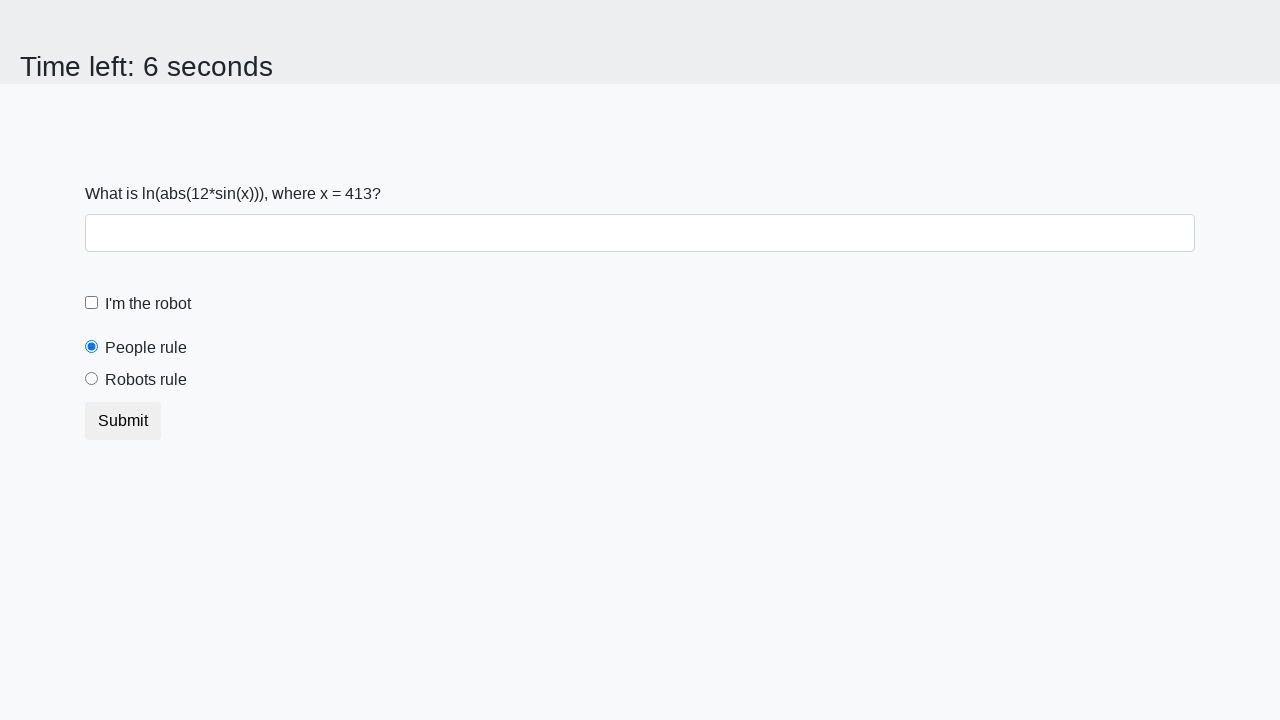

Retrieved input value from #input_value field
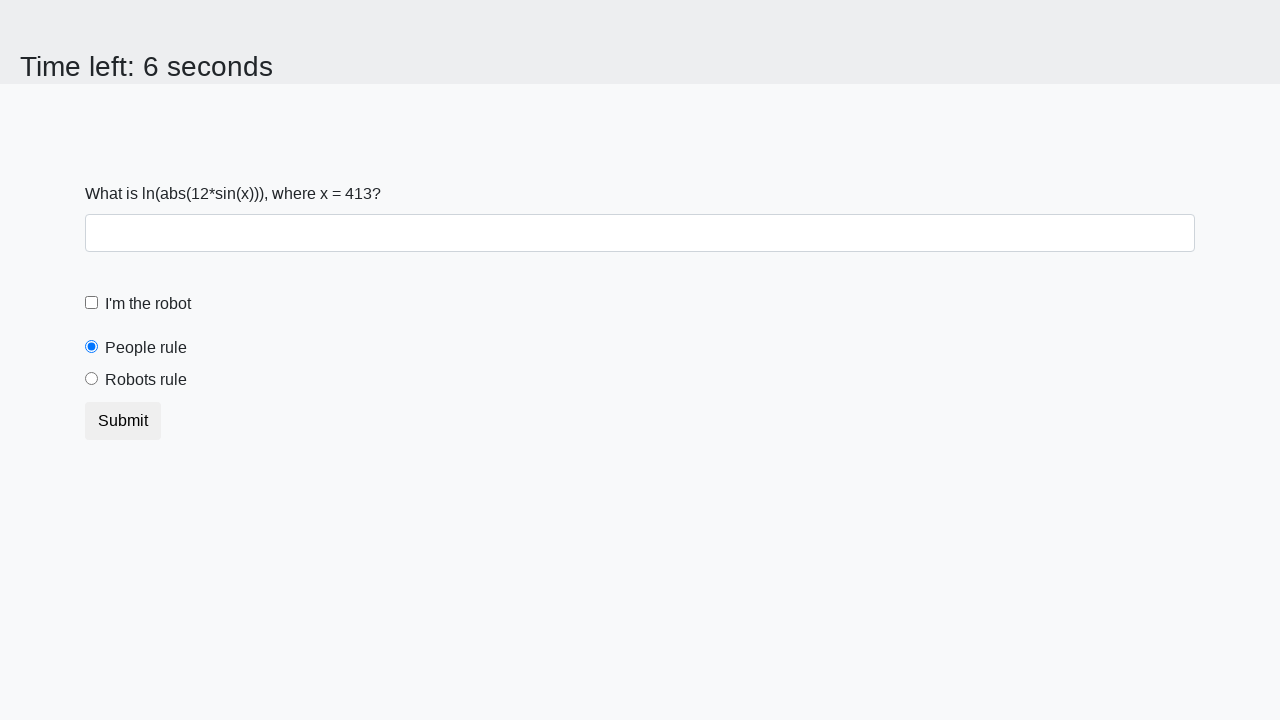

Calculated mathematical result using logarithm and sine functions
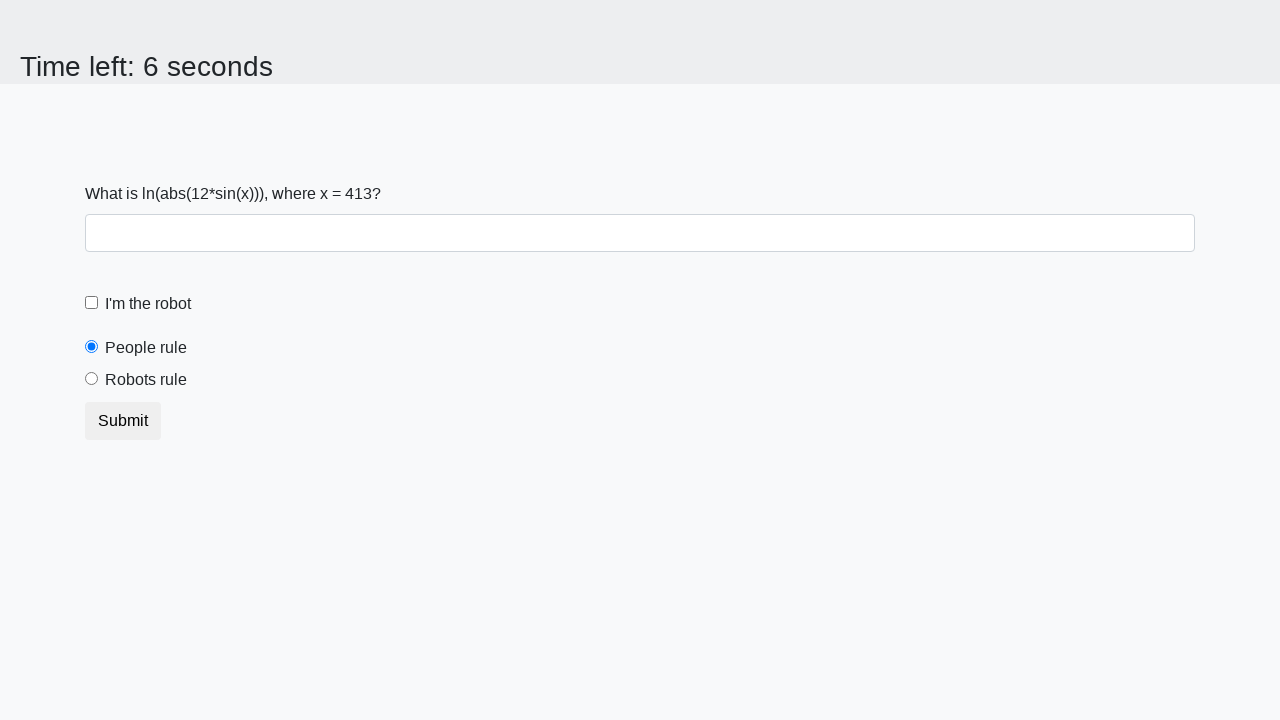

Filled answer field with calculated value on #answer
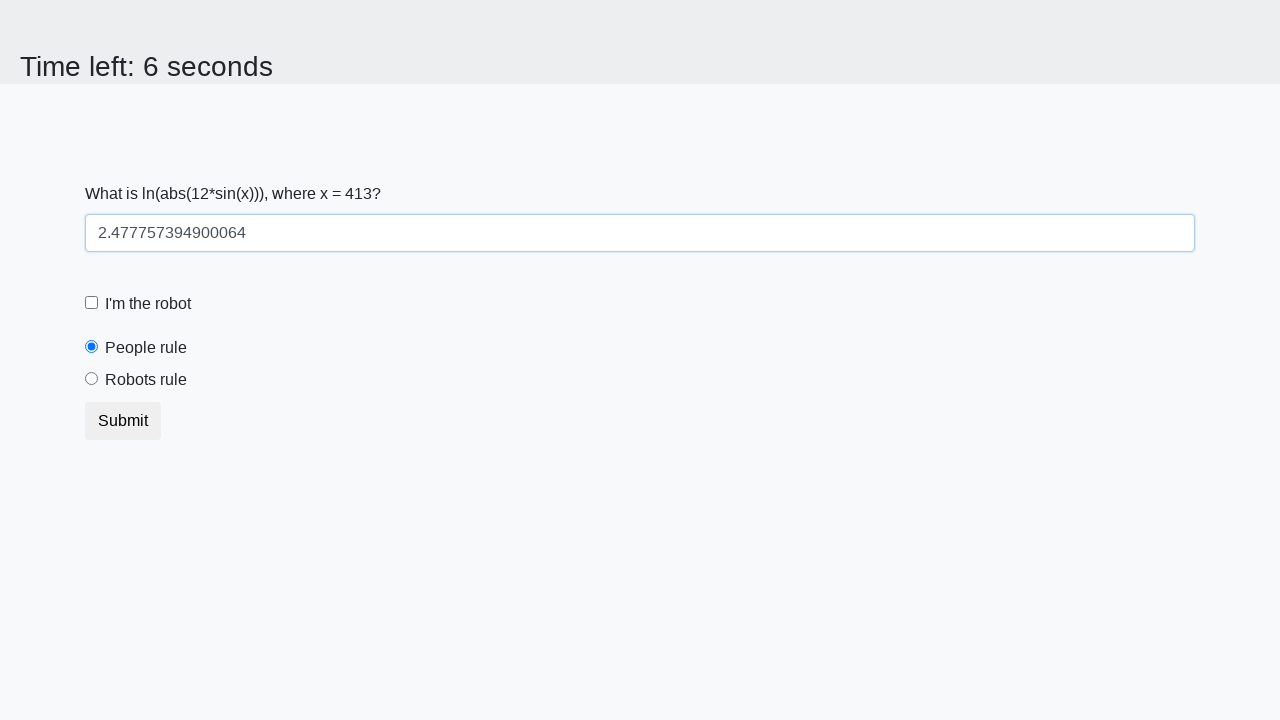

Checked the robot checkbox at (92, 303) on #robotCheckbox
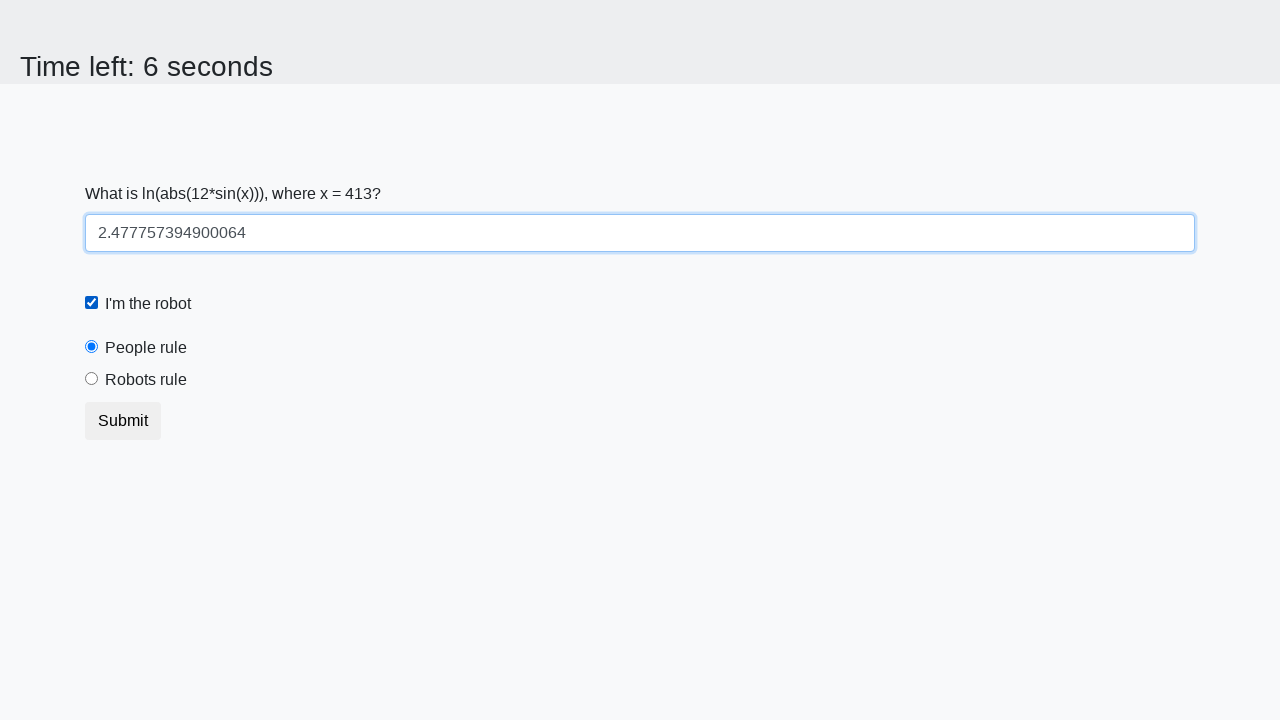

Checked the robots rule checkbox at (92, 379) on #robotsRule
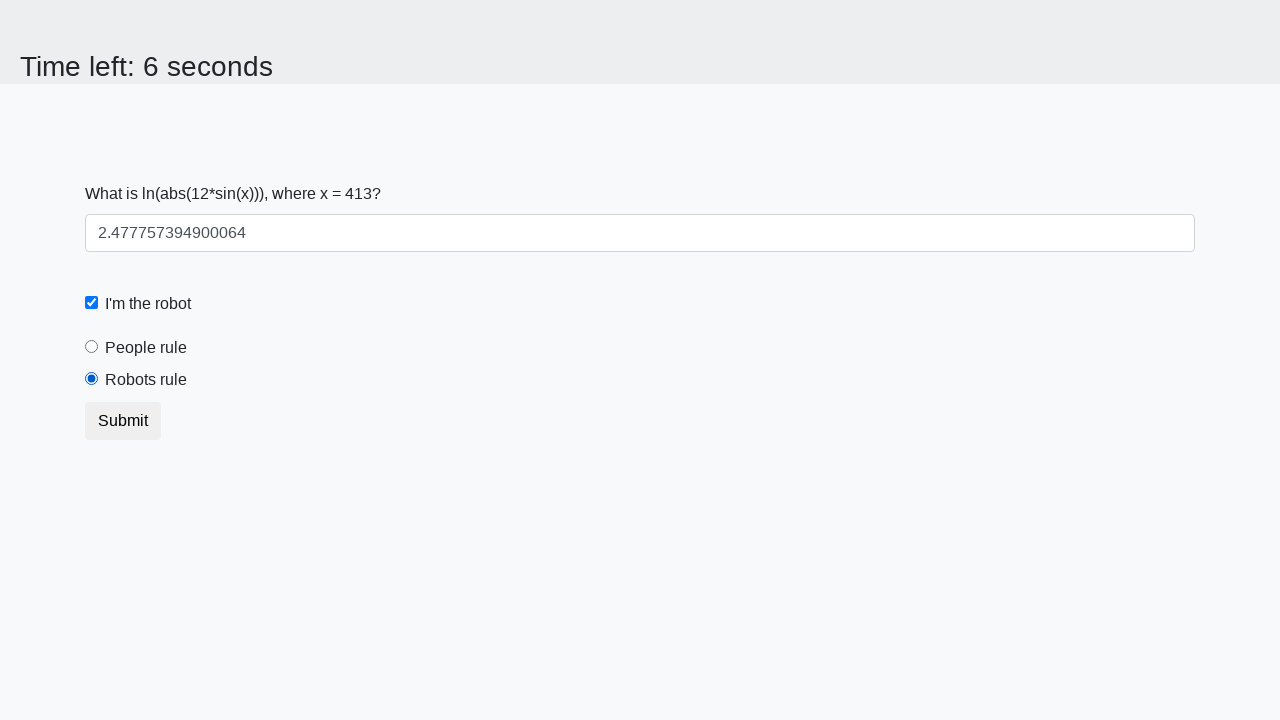

Submitted the form by clicking submit button at (123, 421) on button
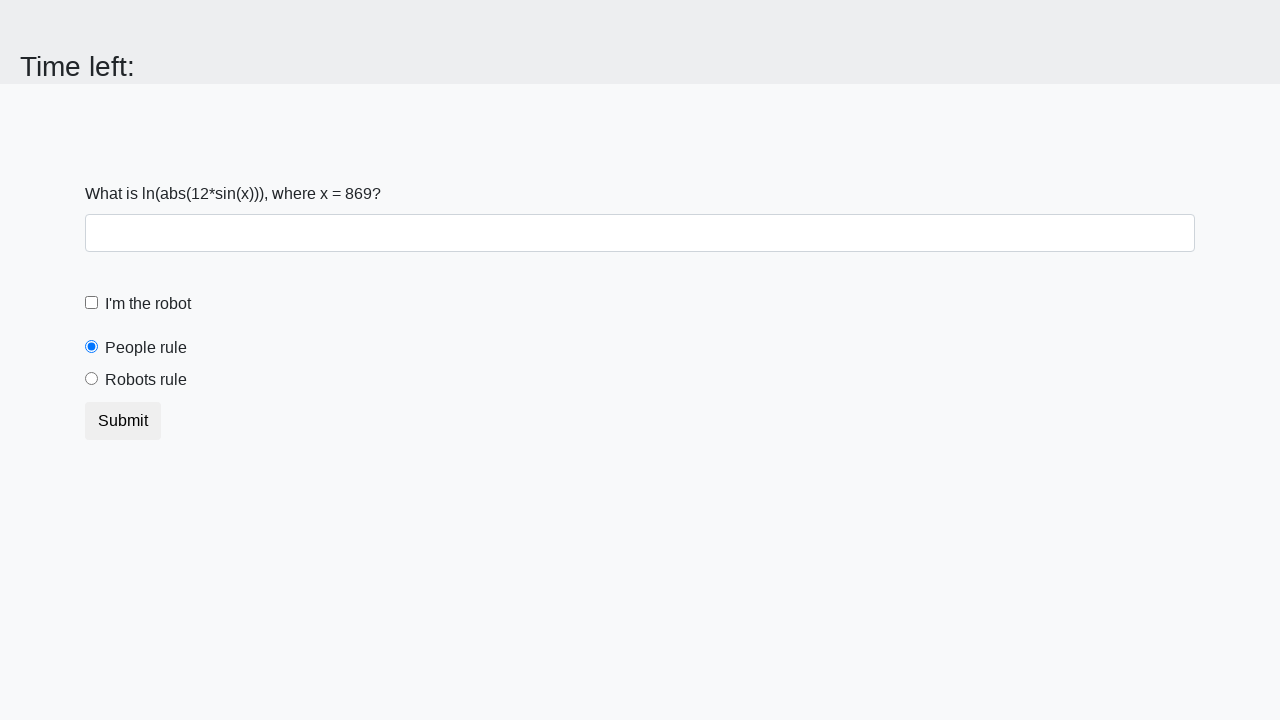

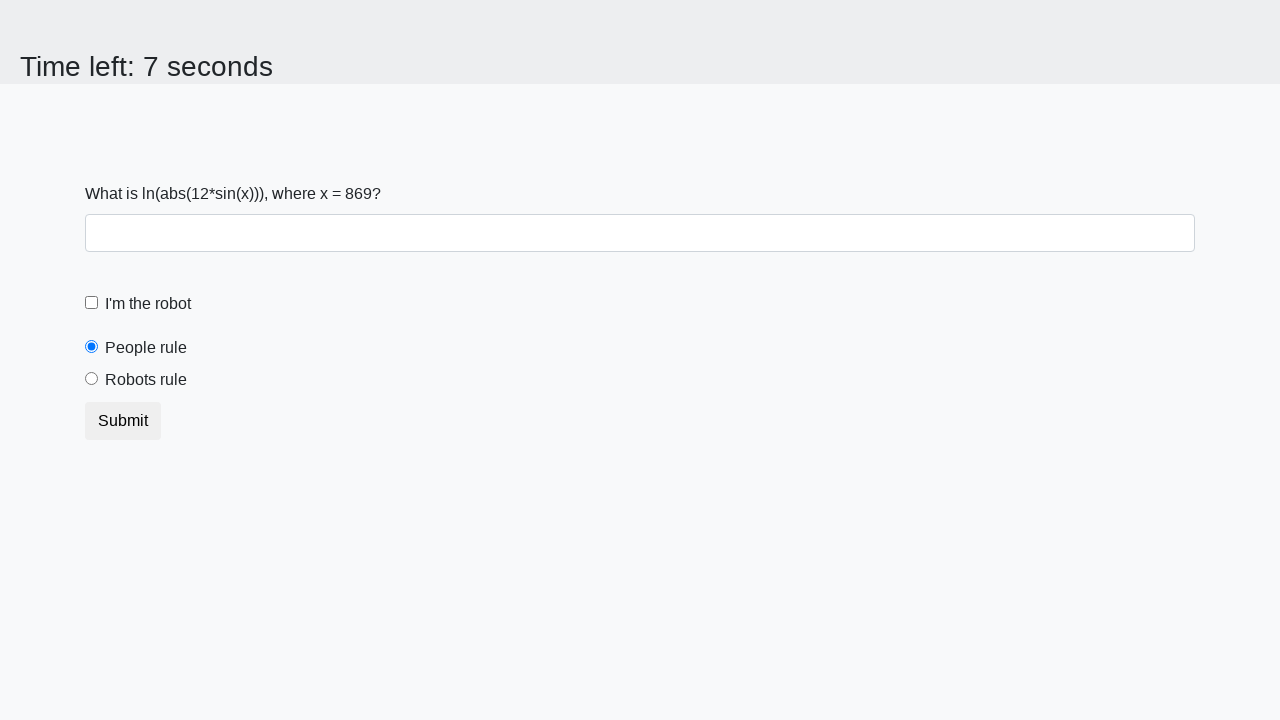